Tests a registration form by filling in first name, last name, and email fields, then submitting the form and verifying successful registration message.

Starting URL: http://suninjuly.github.io/registration1.html

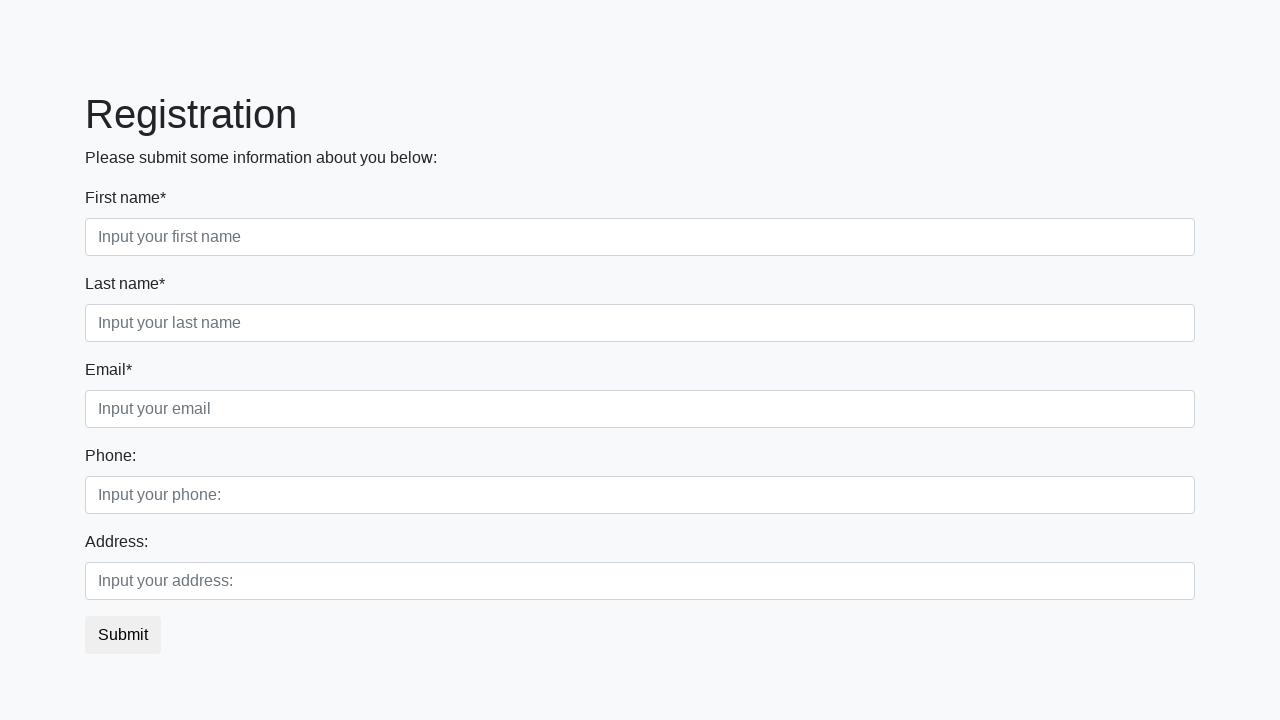

Filled first name field with 'John' on .form-group:nth-child(1) input[type]
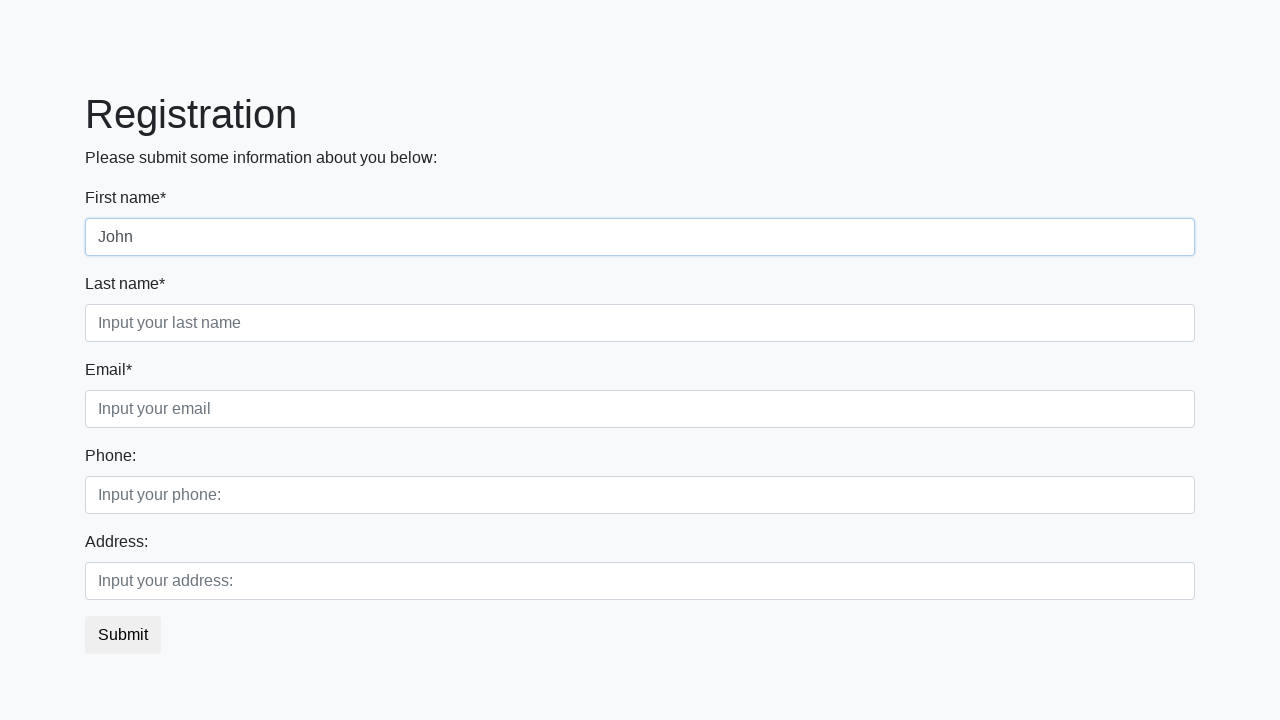

Filled last name field with 'Smith' on .form-group:nth-child(2) input[type]
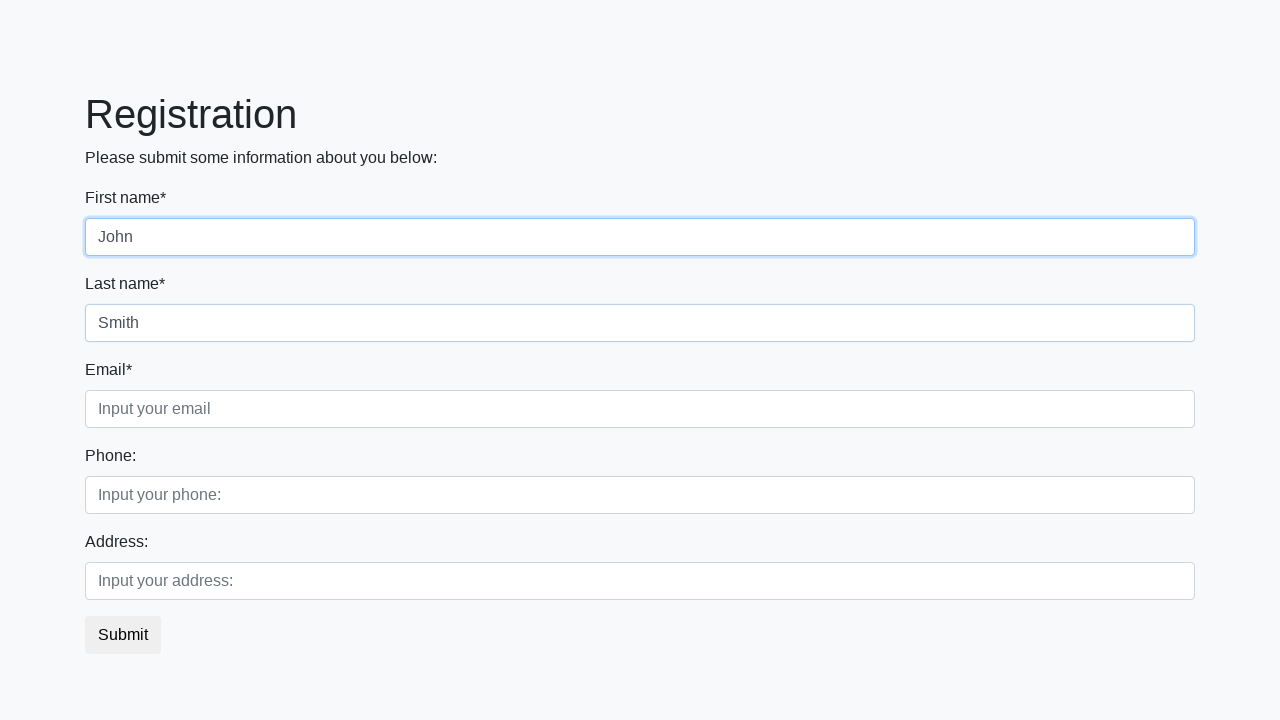

Filled email field with 'john.smith@example.com' on .form-group:nth-child(3) input[type]
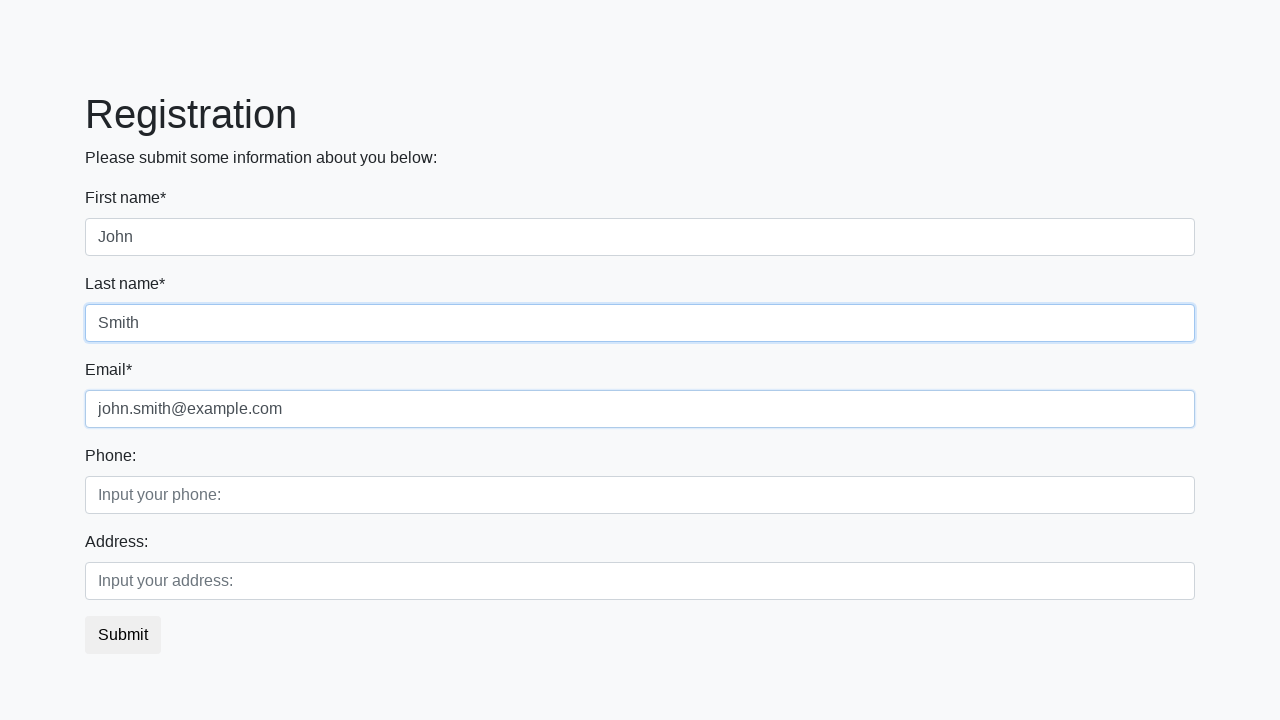

Clicked submit button to register at (123, 635) on button.btn
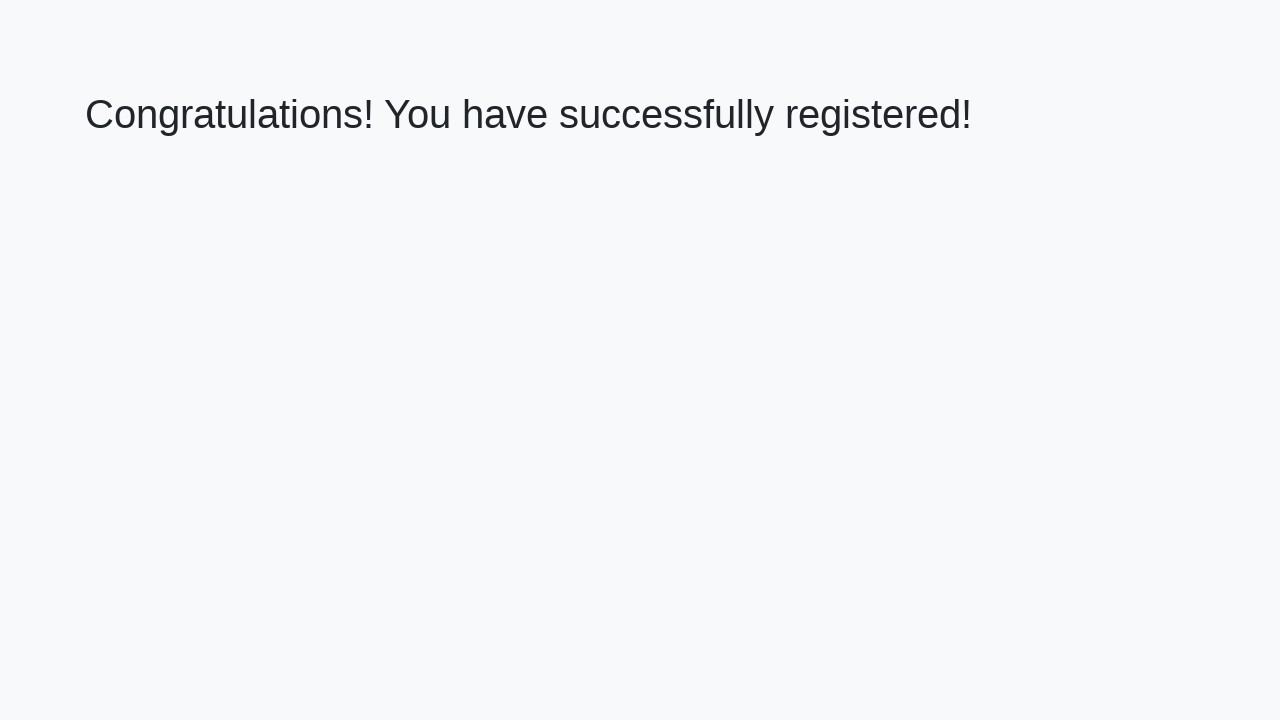

Successfully verified registration message displayed
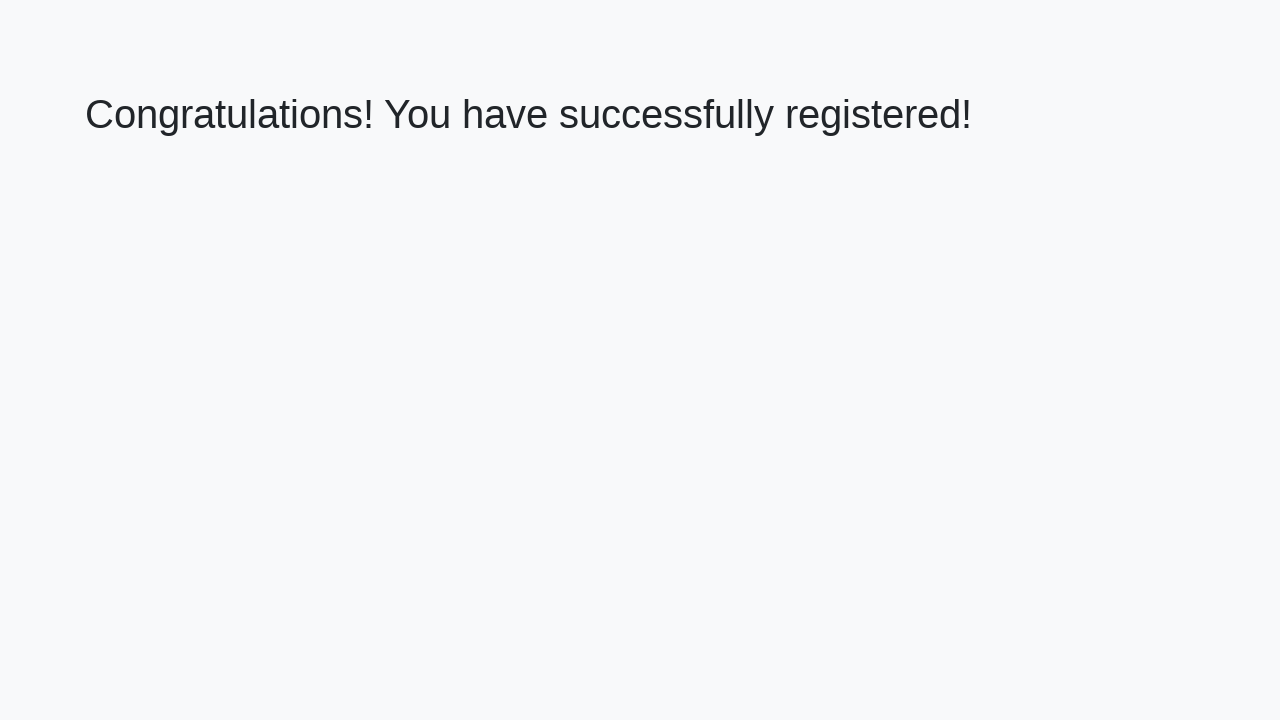

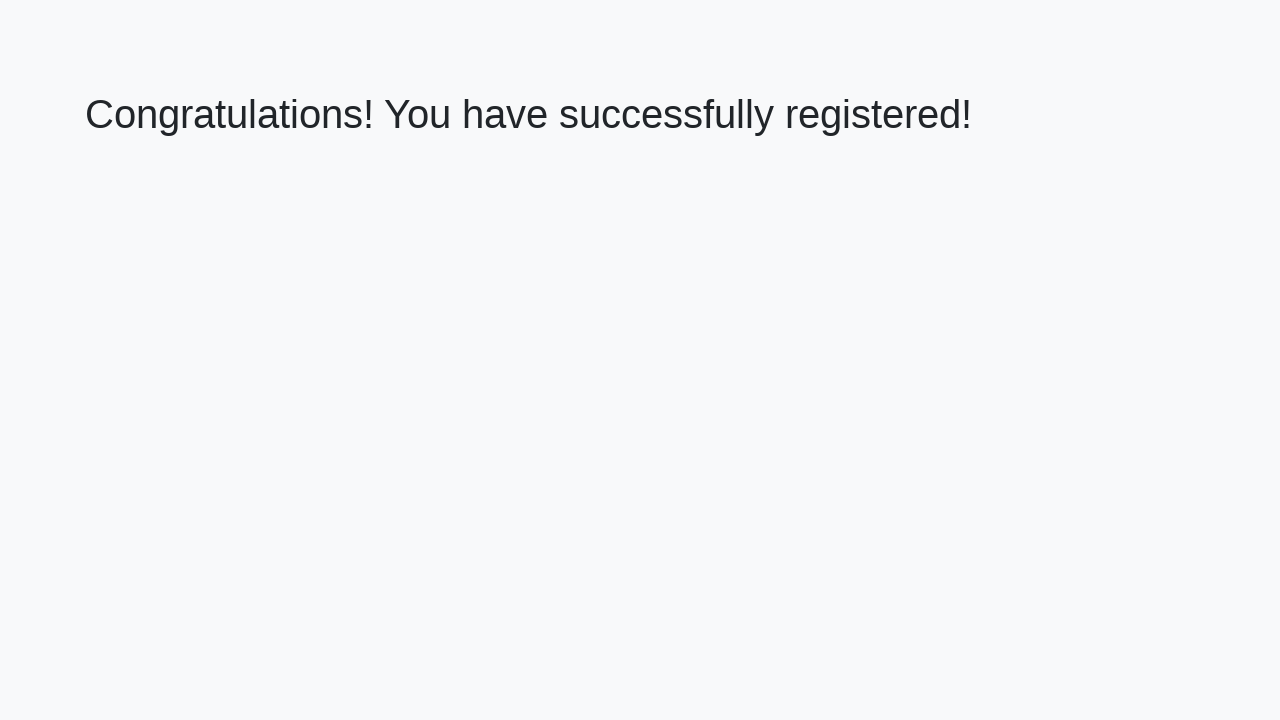